Tests unmarking todo items as complete by unchecking their checkboxes

Starting URL: https://demo.playwright.dev/todomvc

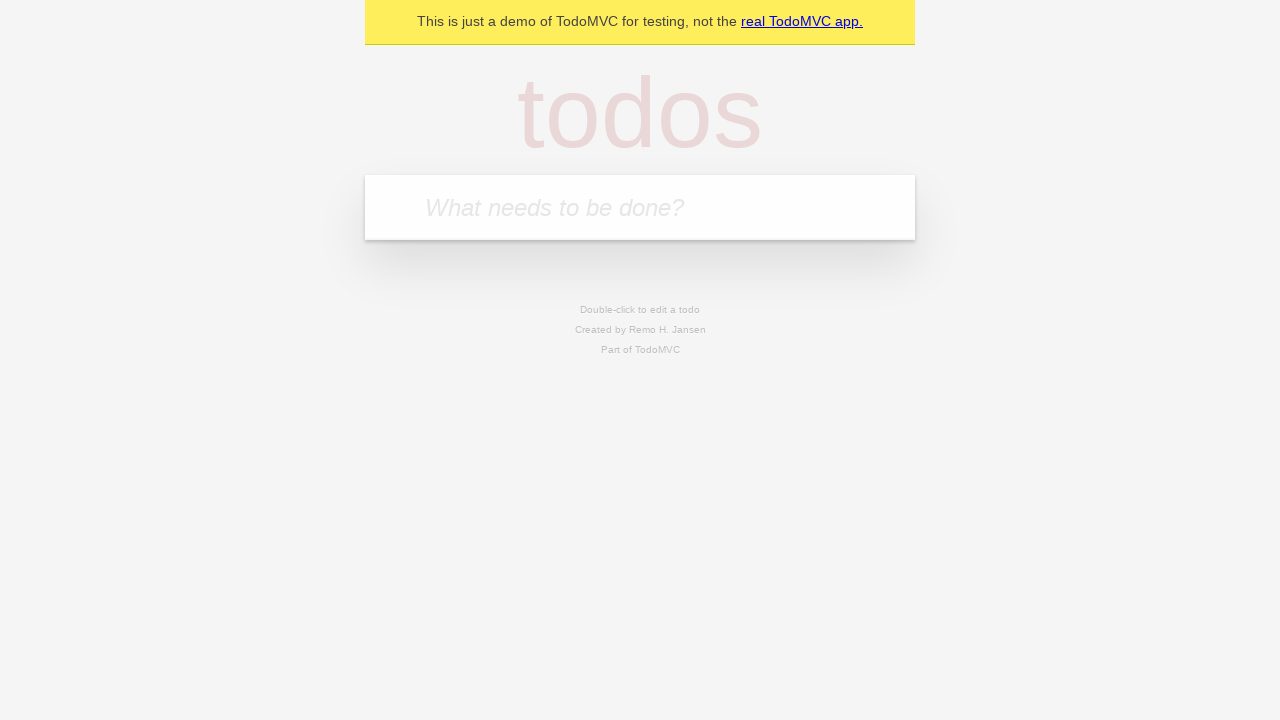

Filled todo input with 'buy some cheese' on internal:attr=[placeholder="What needs to be done?"i]
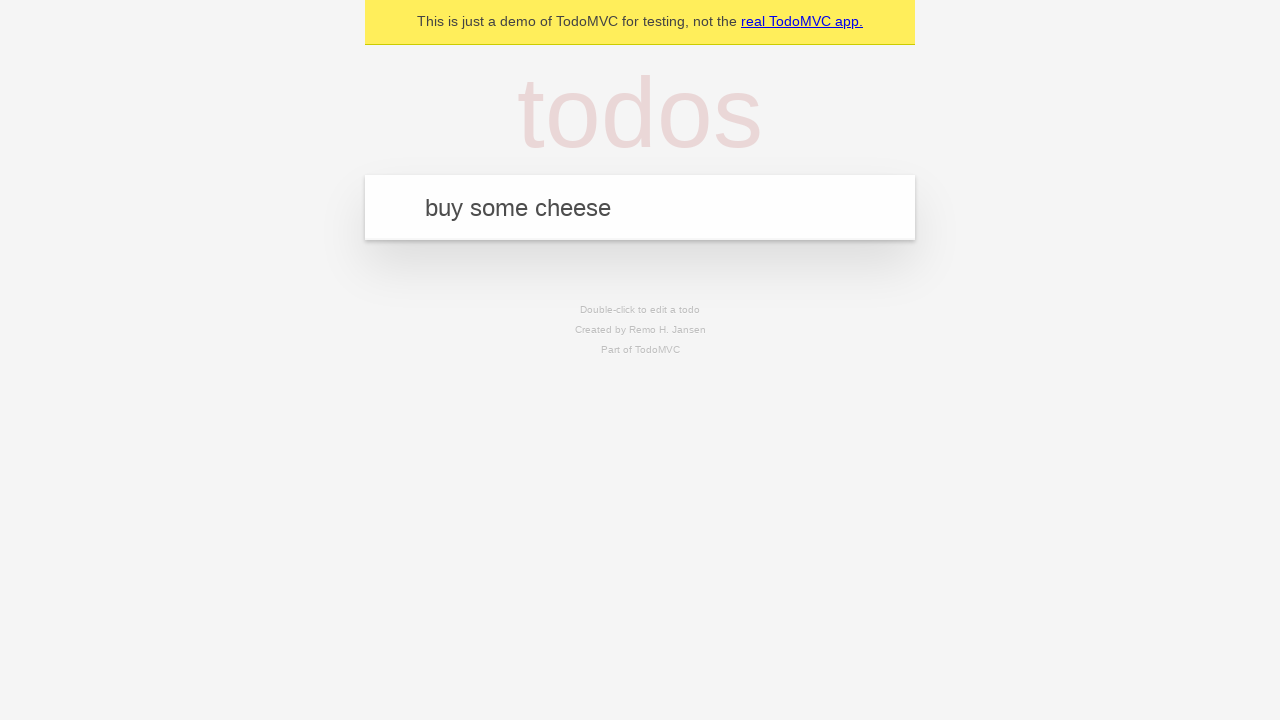

Pressed Enter to create todo 'buy some cheese' on internal:attr=[placeholder="What needs to be done?"i]
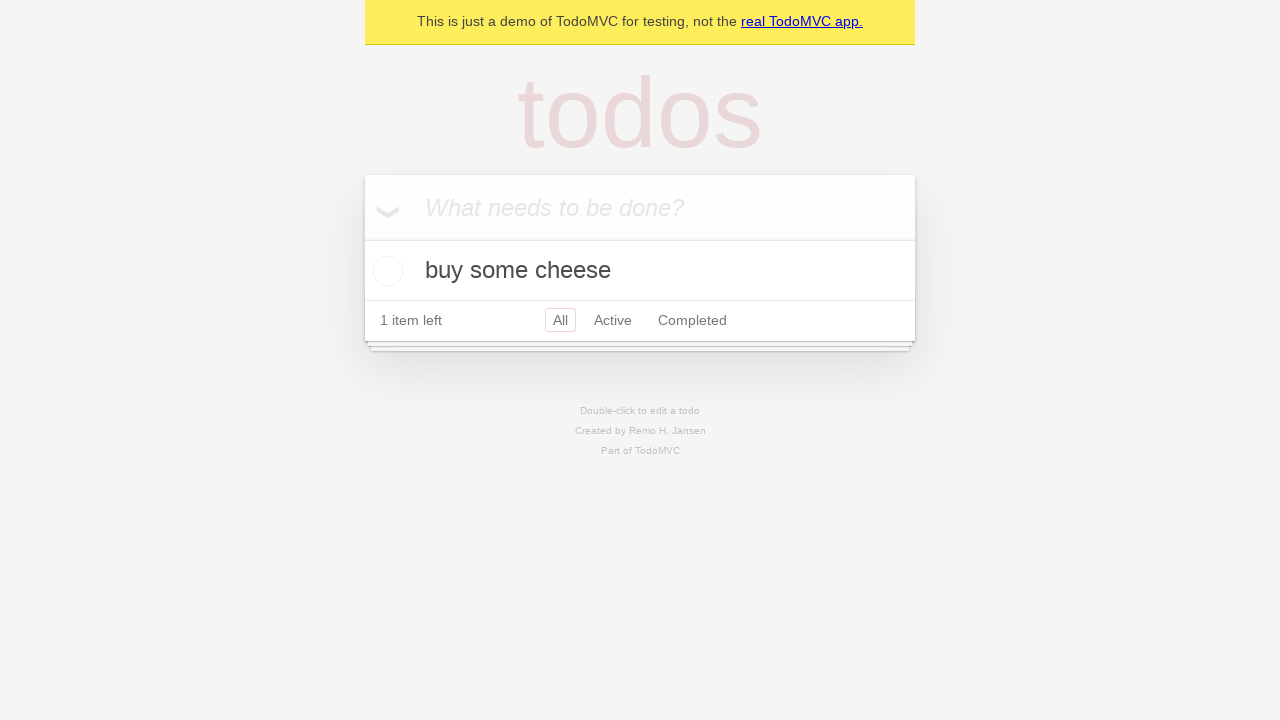

Filled todo input with 'feed the cat' on internal:attr=[placeholder="What needs to be done?"i]
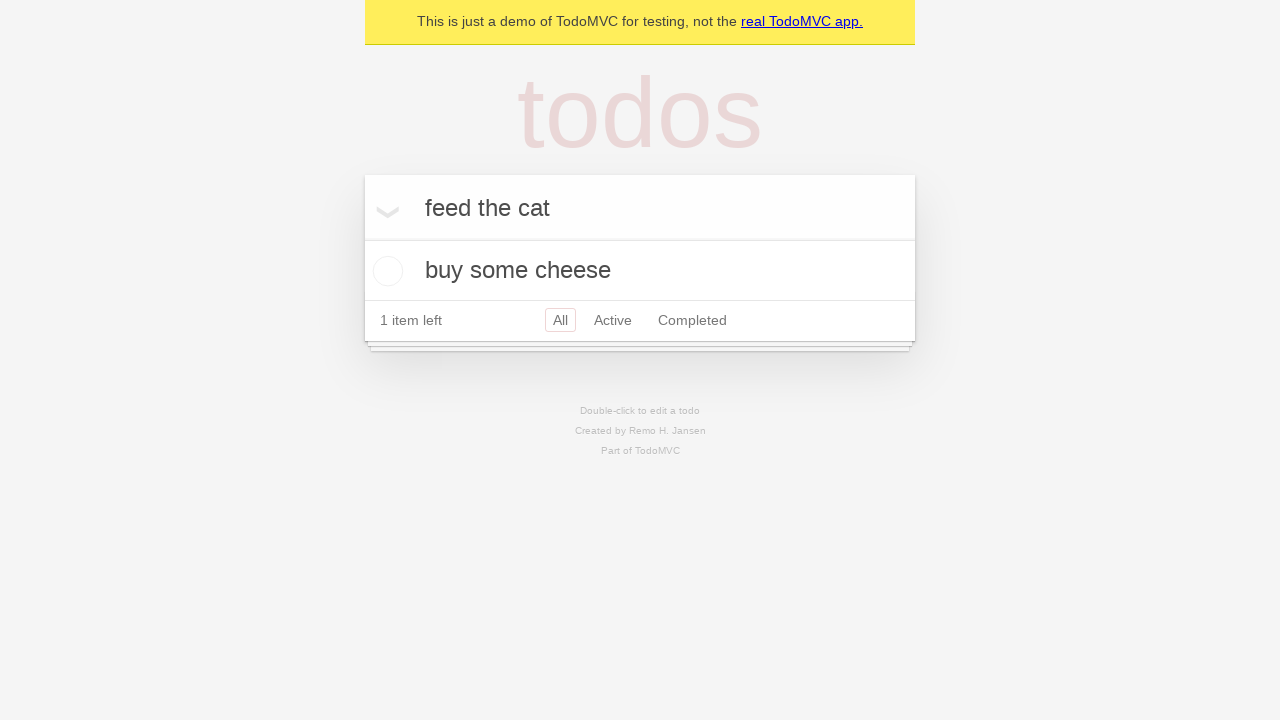

Pressed Enter to create todo 'feed the cat' on internal:attr=[placeholder="What needs to be done?"i]
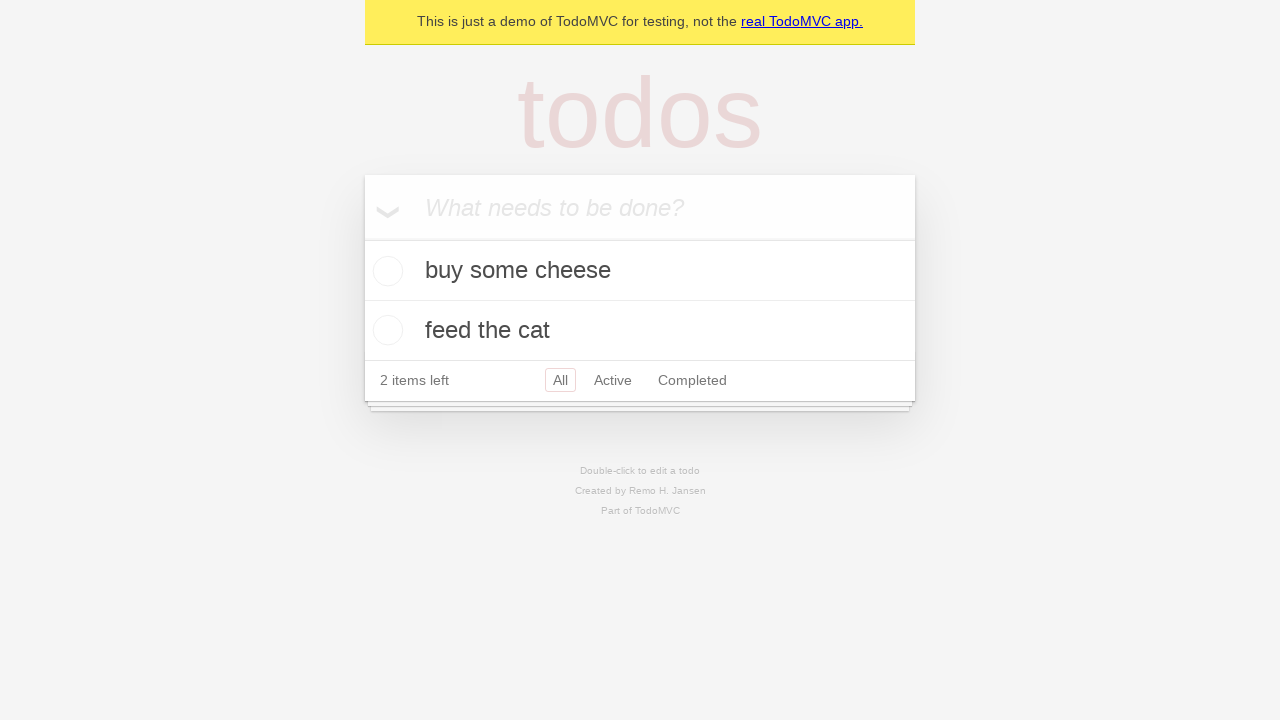

Waited for second todo item to appear
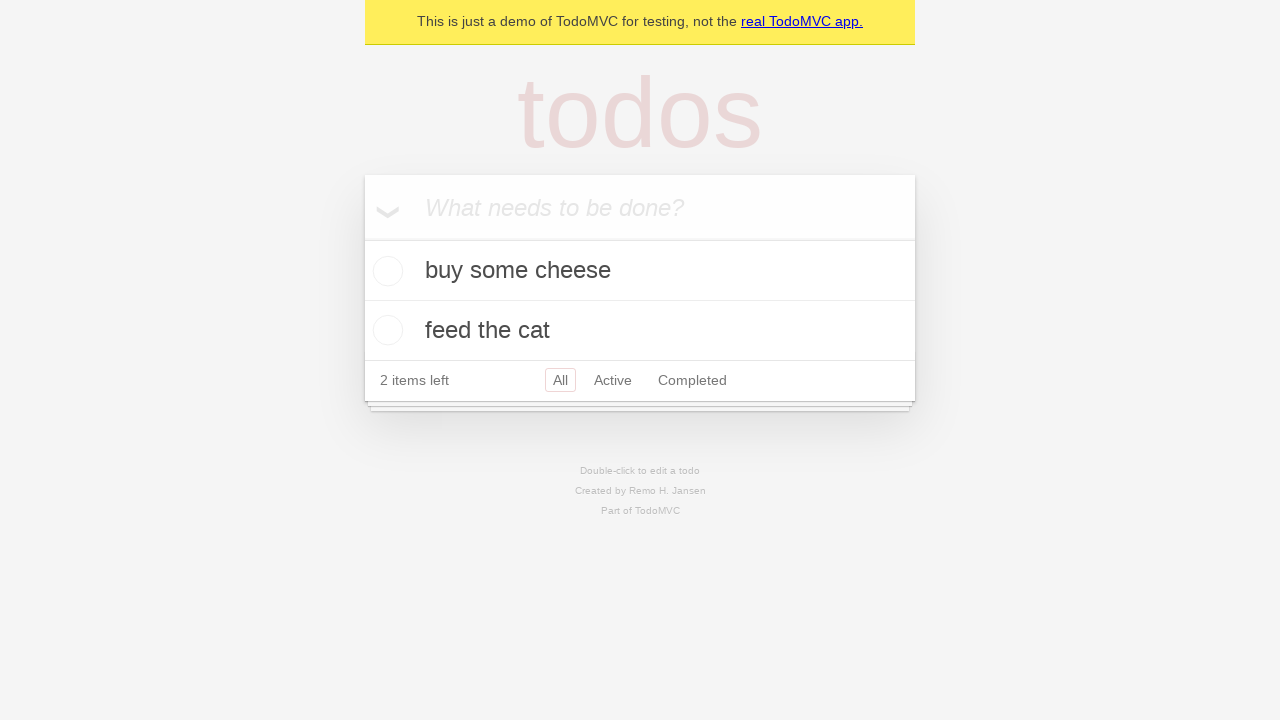

Located first todo item
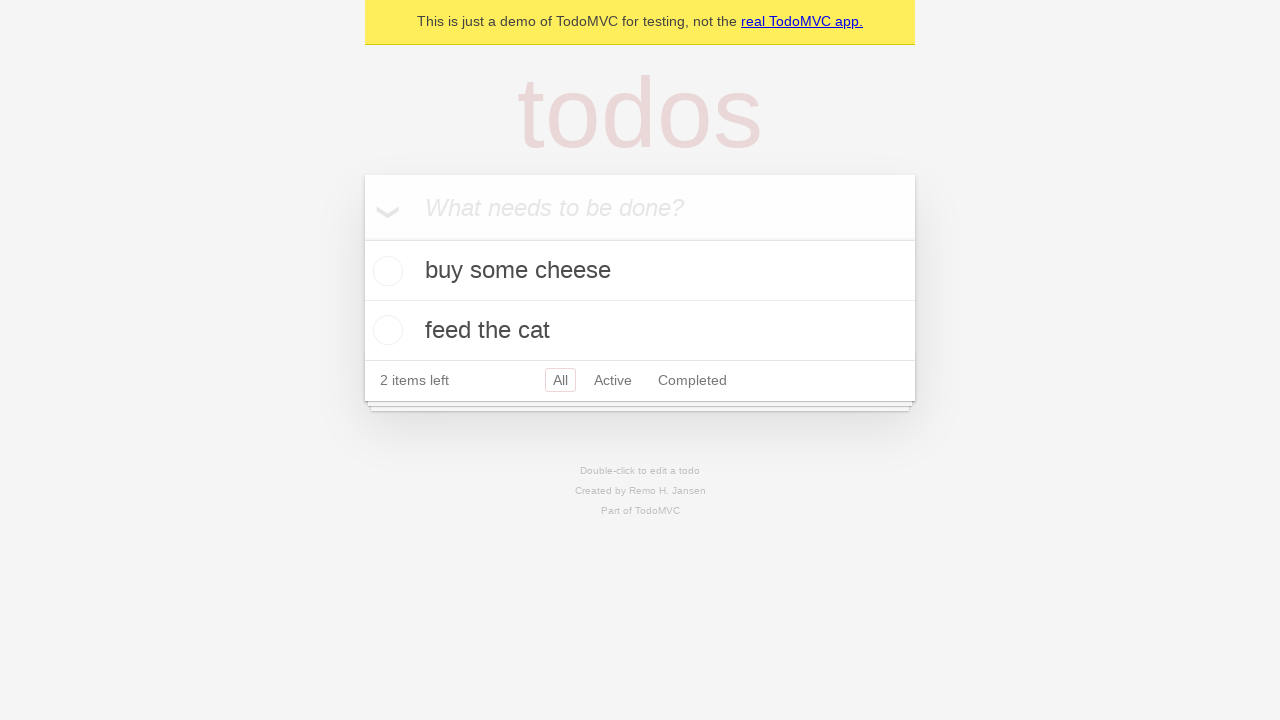

Located checkbox for first todo item
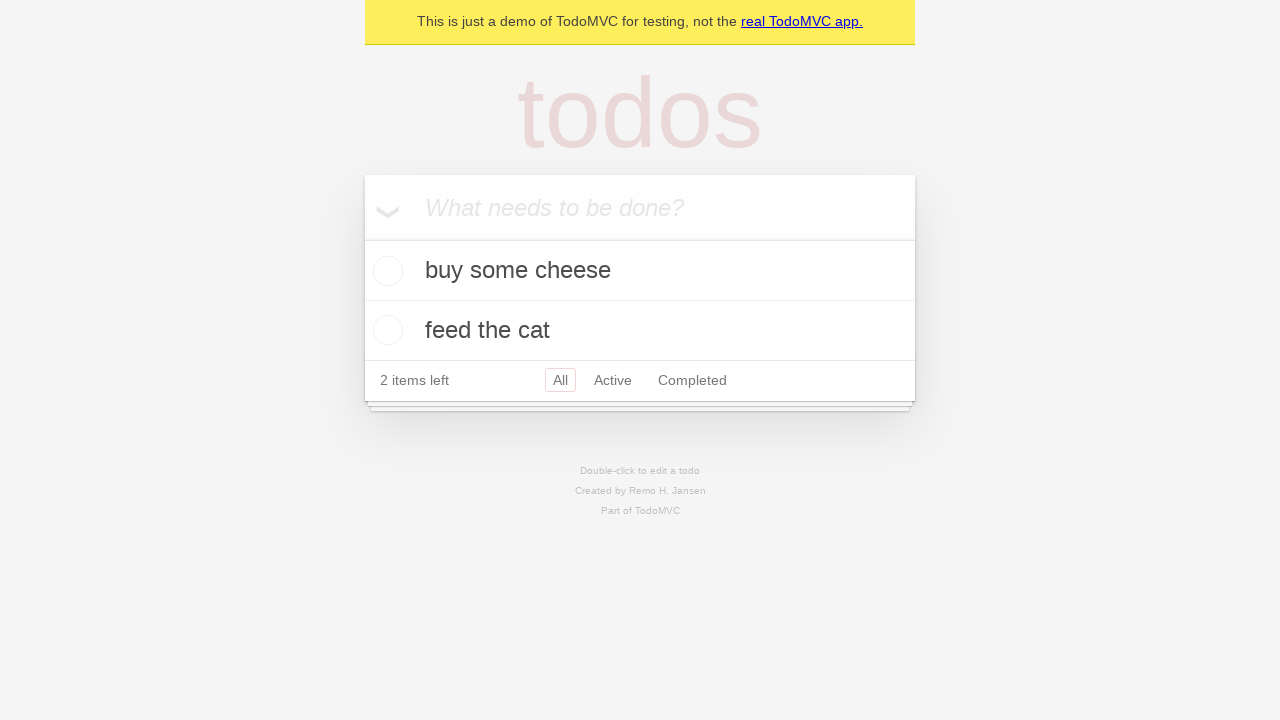

Checked first todo item as complete at (385, 271) on internal:testid=[data-testid="todo-item"s] >> nth=0 >> internal:role=checkbox
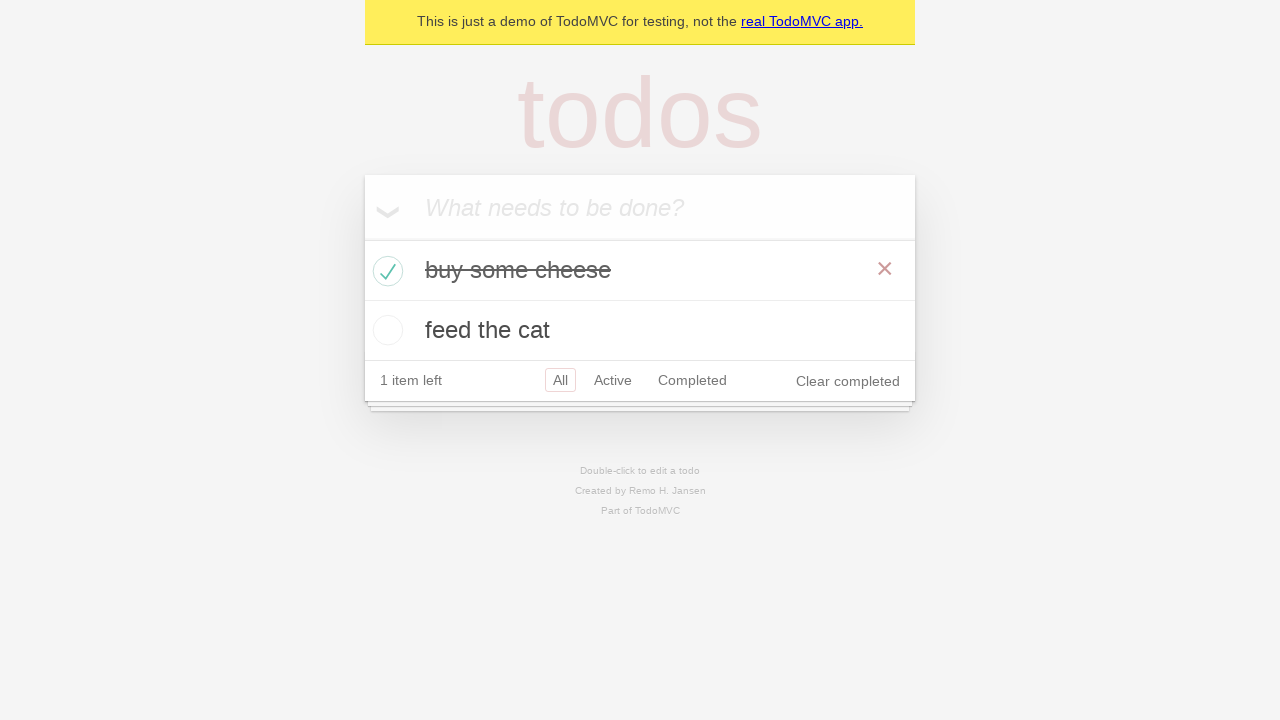

Unchecked first todo item to mark as incomplete at (385, 271) on internal:testid=[data-testid="todo-item"s] >> nth=0 >> internal:role=checkbox
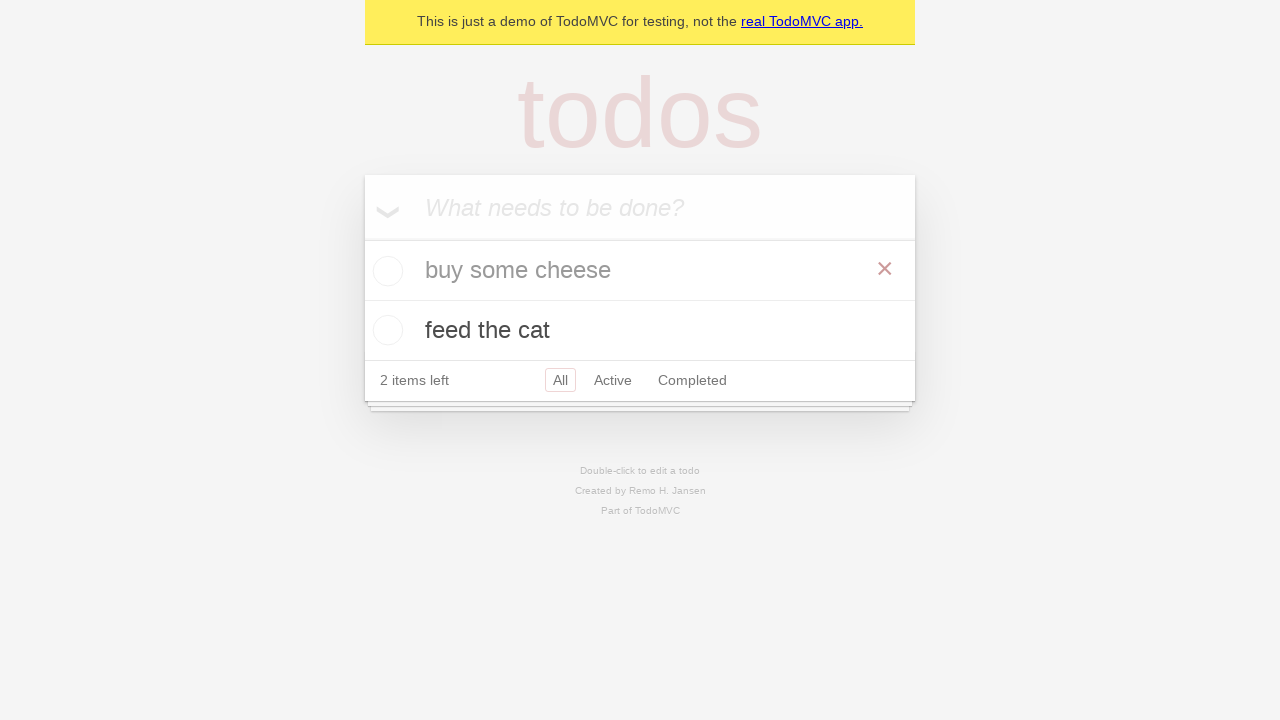

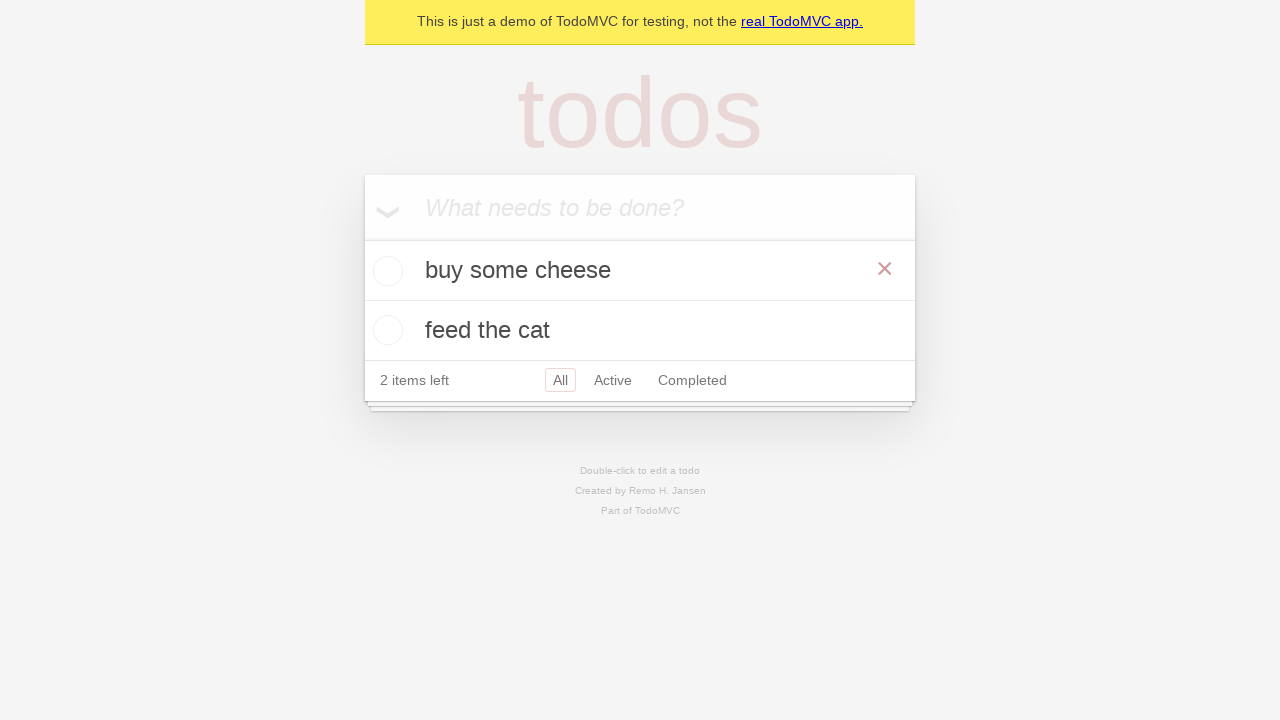